Tests mouse interactions with a jQuery UI datepicker widget by performing context click and move to element actions on the datepicker input field

Starting URL: https://jqueryui.com/datepicker/

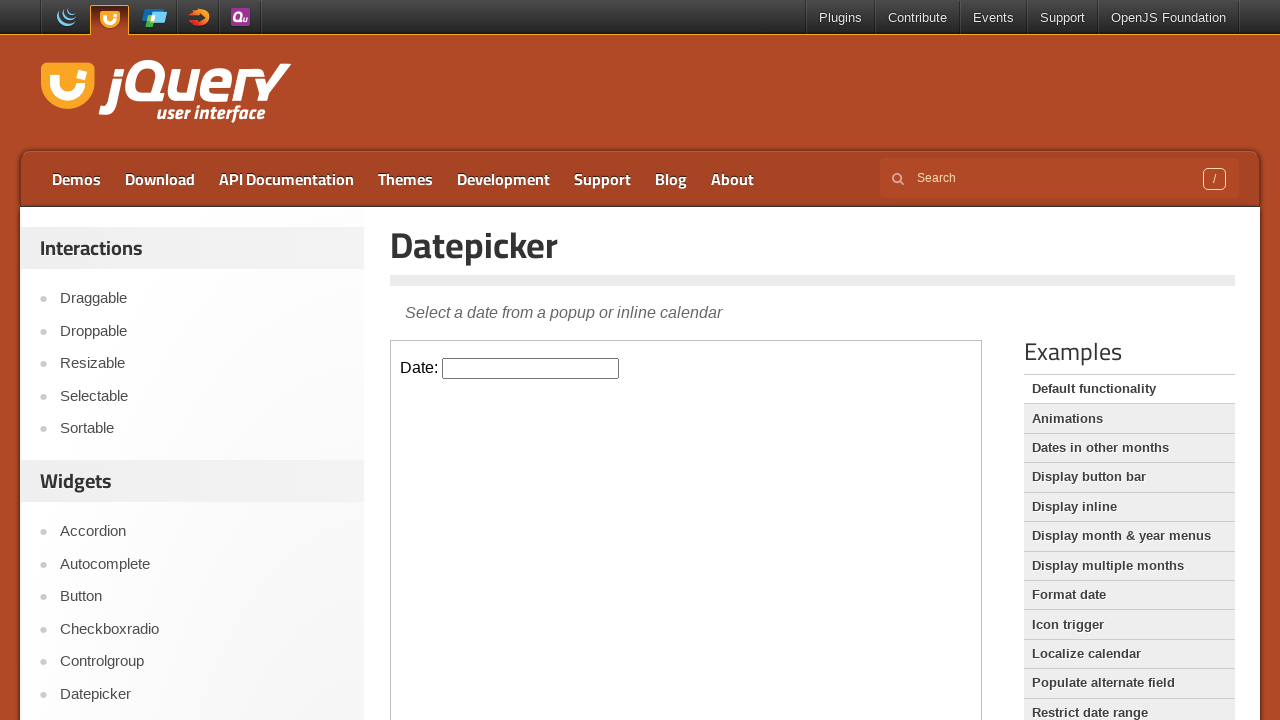

Page loaded with domcontentloaded state
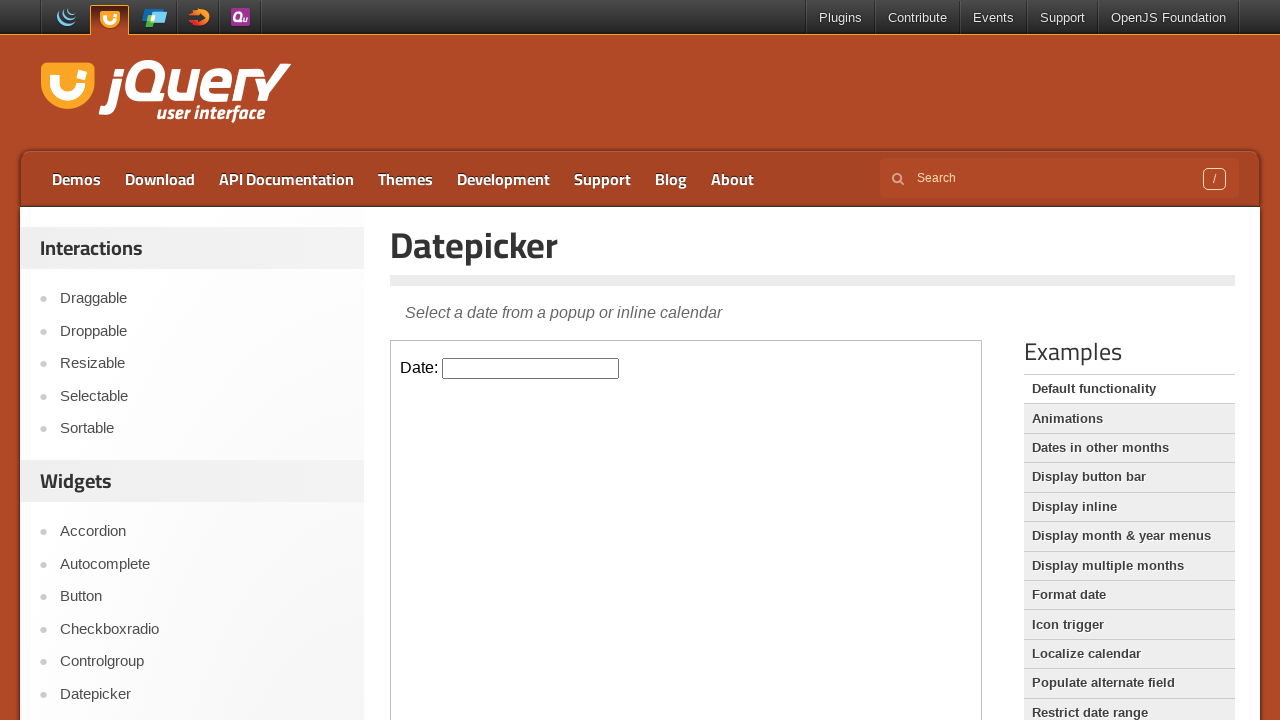

Located iframe.demo-frame containing the datepicker
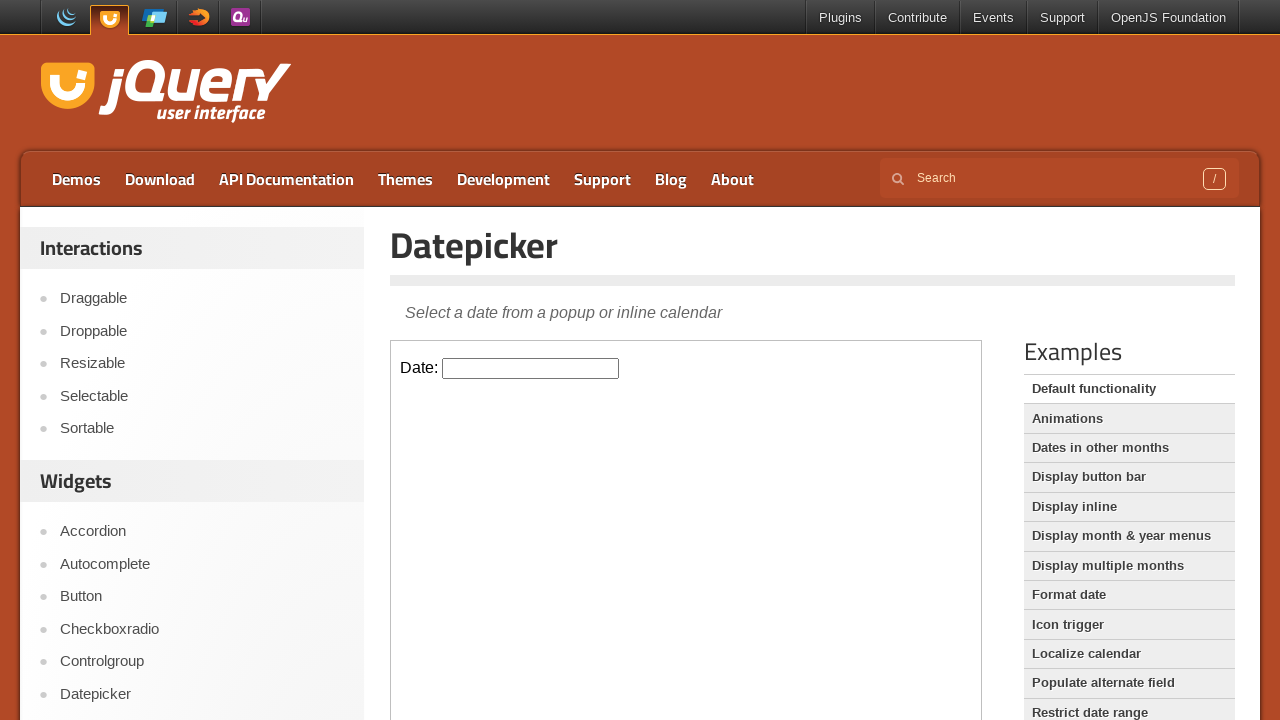

Right-clicked on datepicker input field at (531, 368) on iframe.demo-frame >> internal:control=enter-frame >> input#datepicker
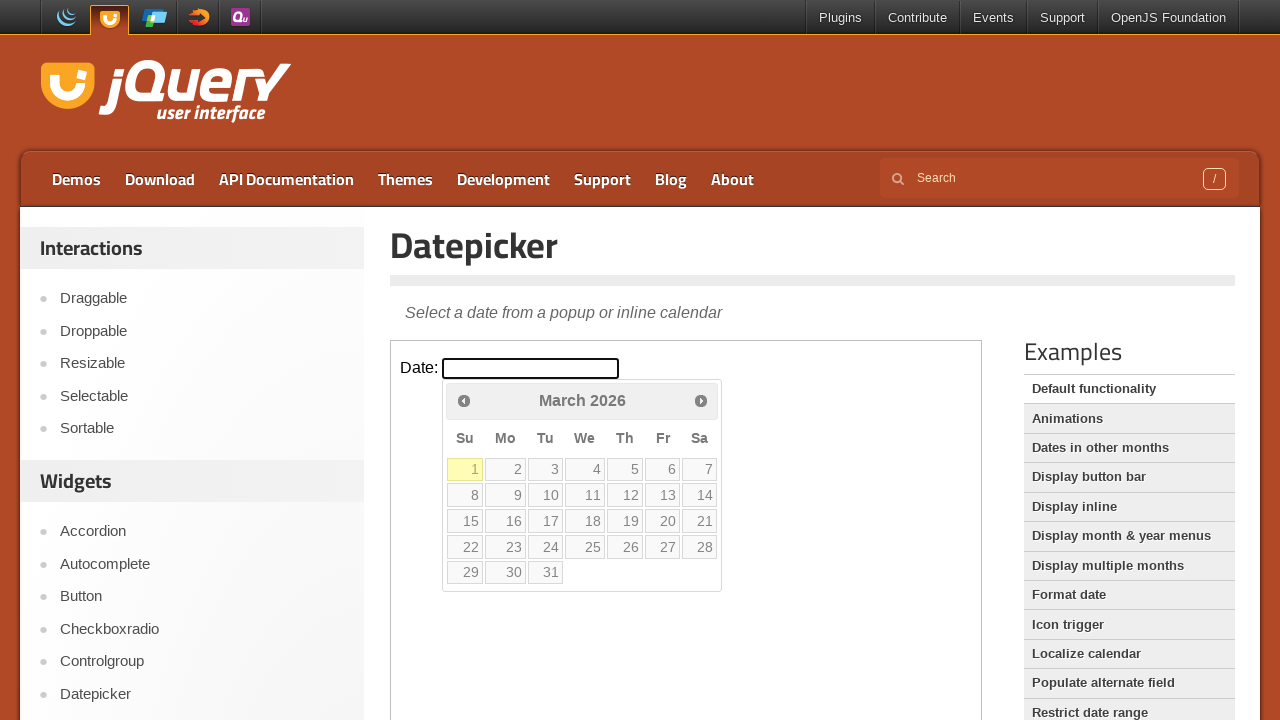

Hovered over datepicker input field at (531, 368) on iframe.demo-frame >> internal:control=enter-frame >> input#datepicker
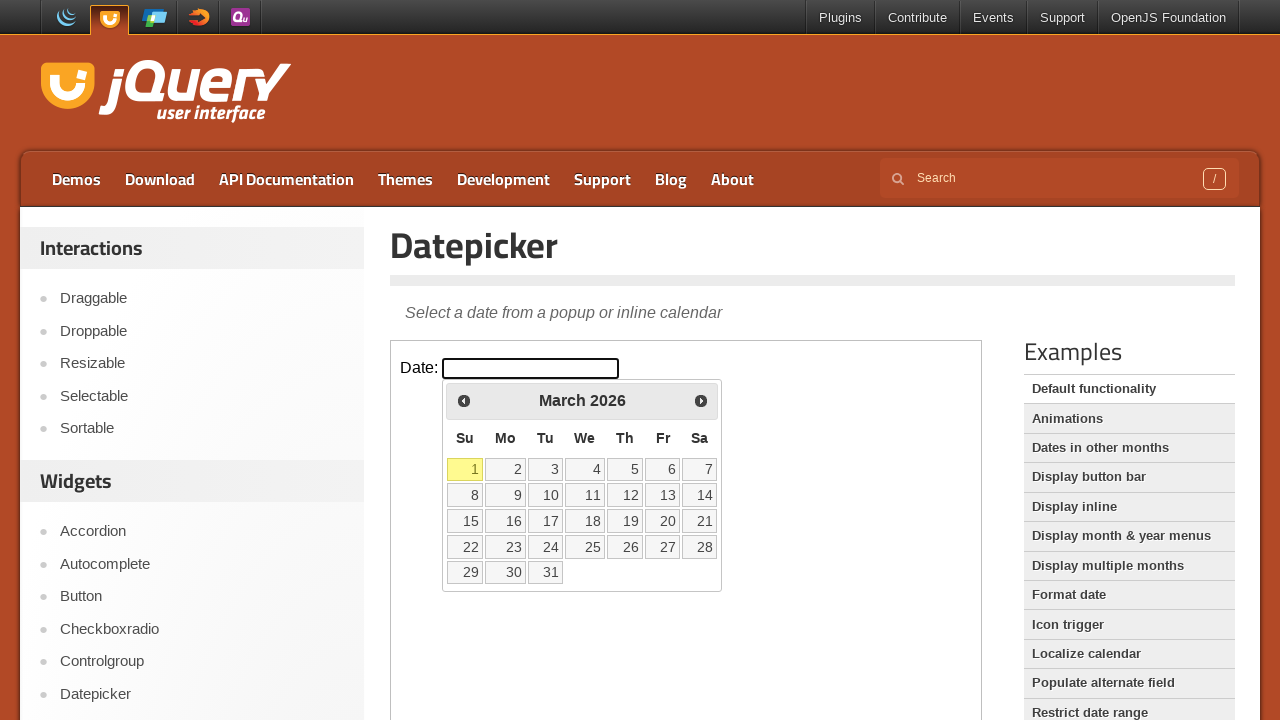

Clicked on datepicker input field to open calendar widget at (531, 368) on iframe.demo-frame >> internal:control=enter-frame >> input#datepicker
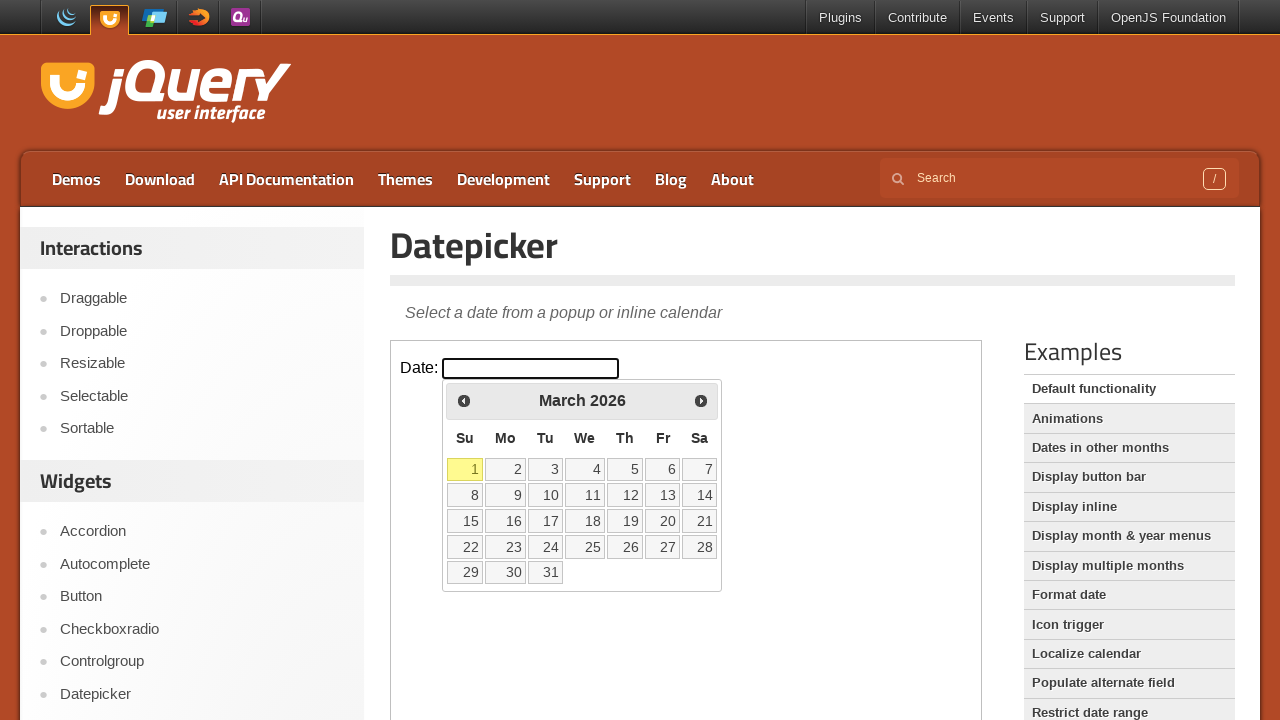

jQuery UI datepicker calendar widget became visible
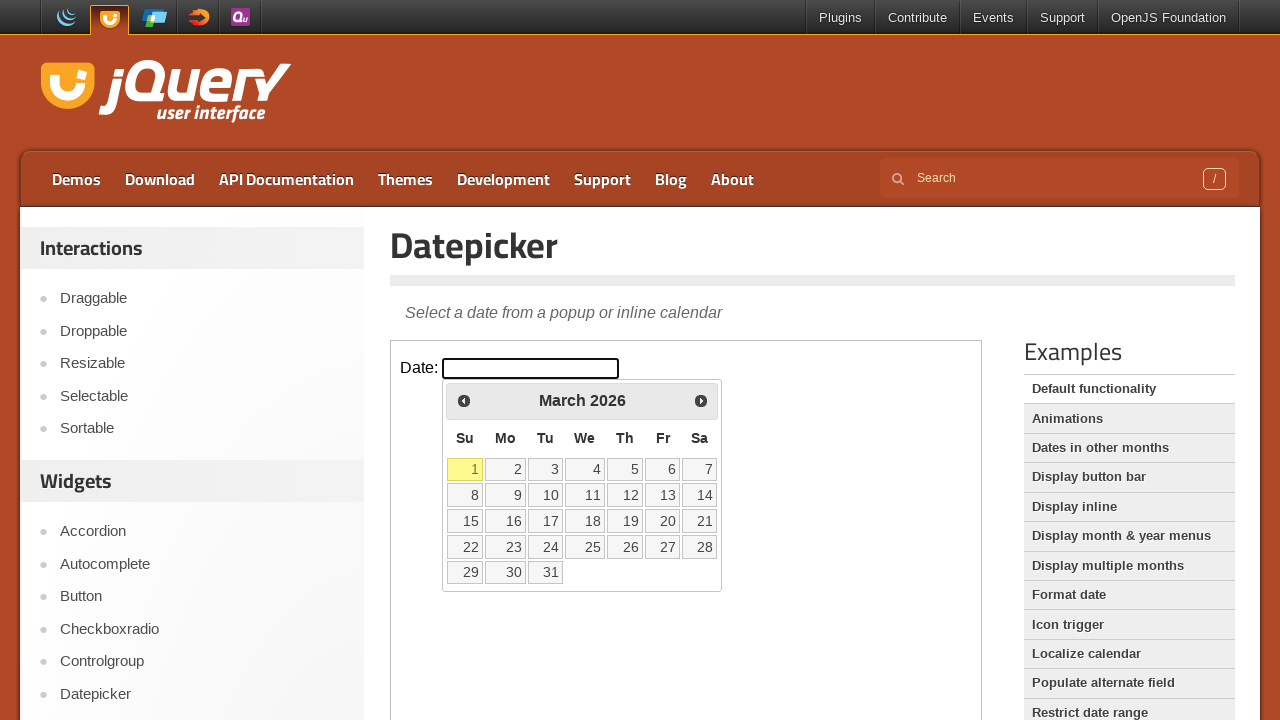

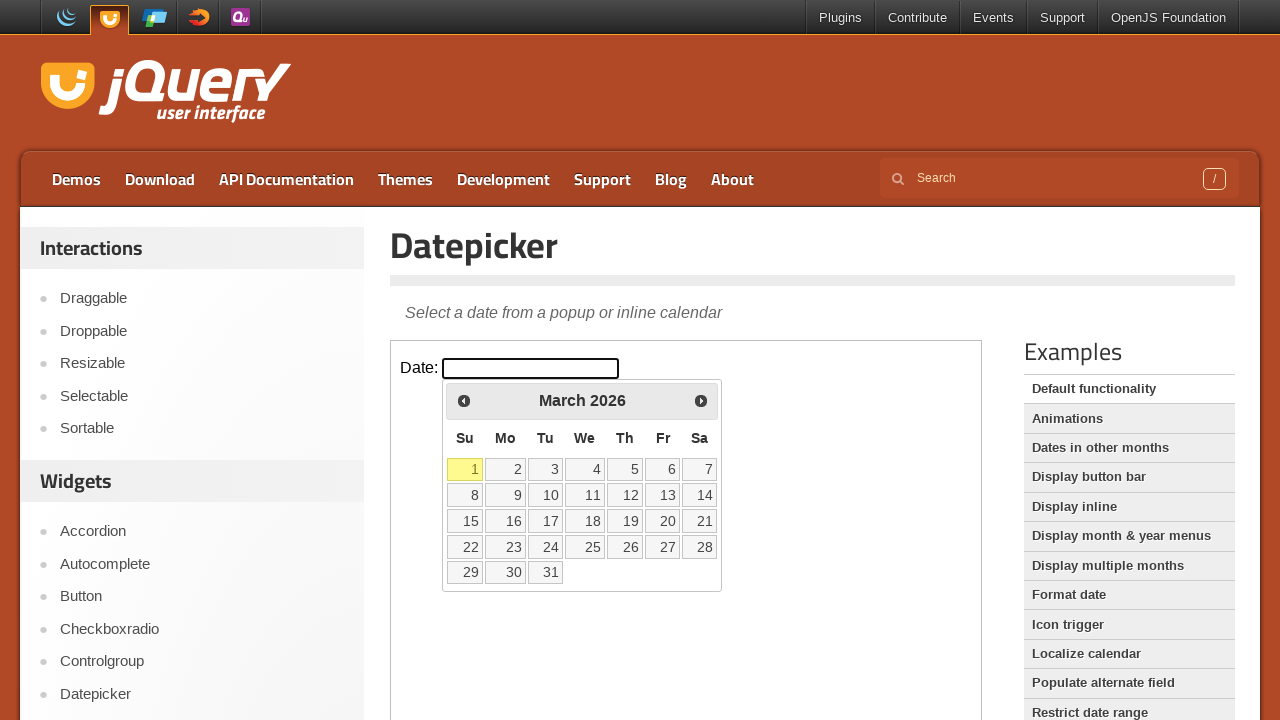